Tests dropdown functionality for passenger selection and trip type selection, including clicking to increase adult passenger count and switching between trip types

Starting URL: https://rahulshettyacademy.com/dropdownsPractise/

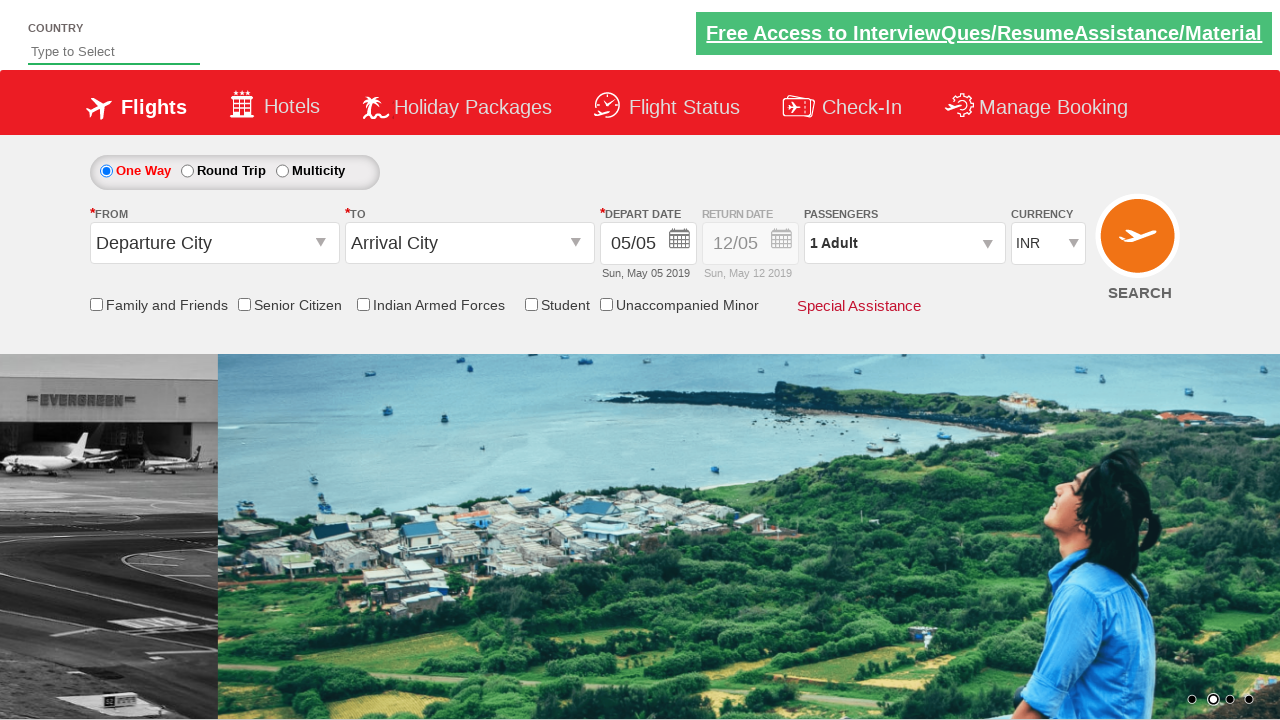

Clicked on passenger info dropdown at (904, 243) on #divpaxinfo
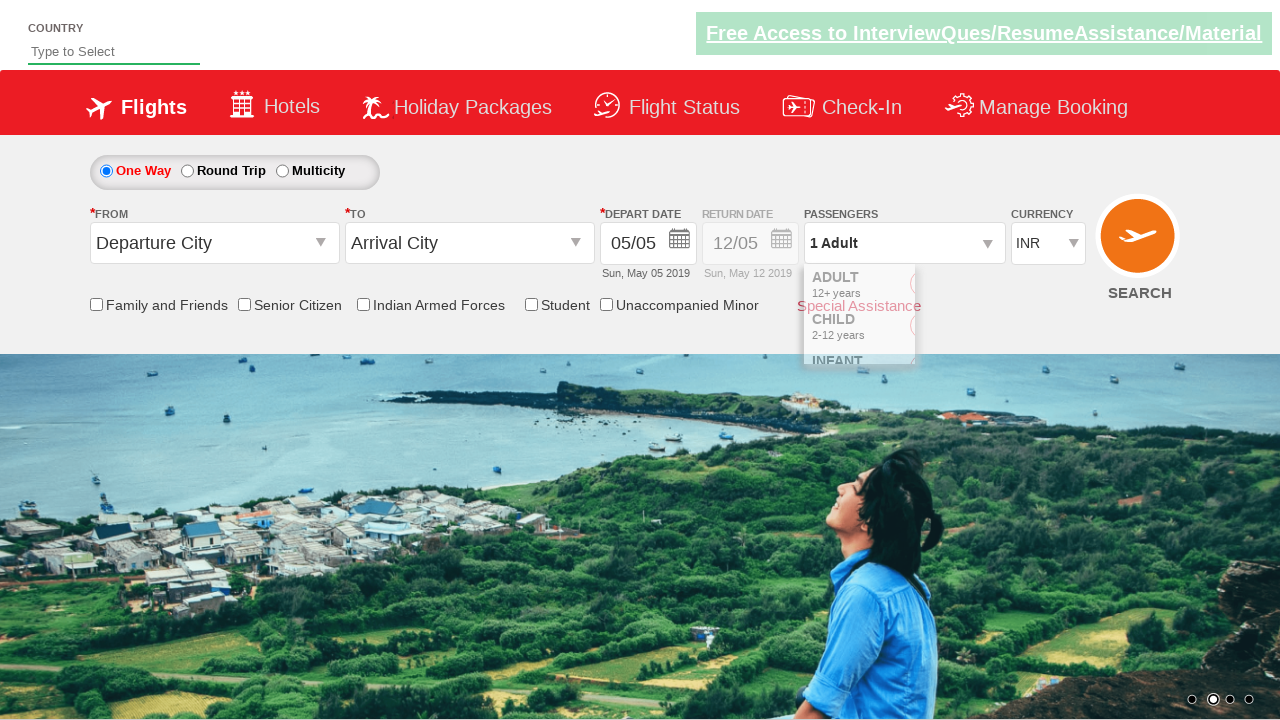

Waited for dropdown to be visible
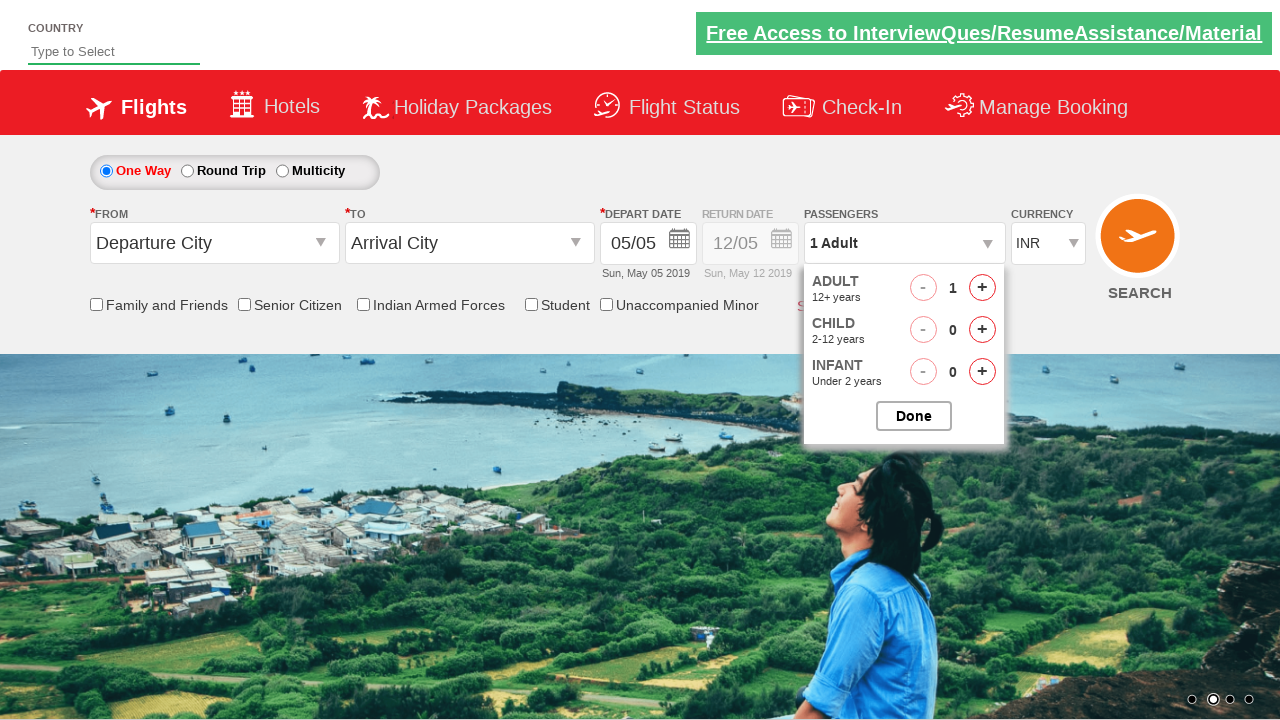

Clicked increase adult button (click 1 of 4) at (982, 288) on #hrefIncAdt
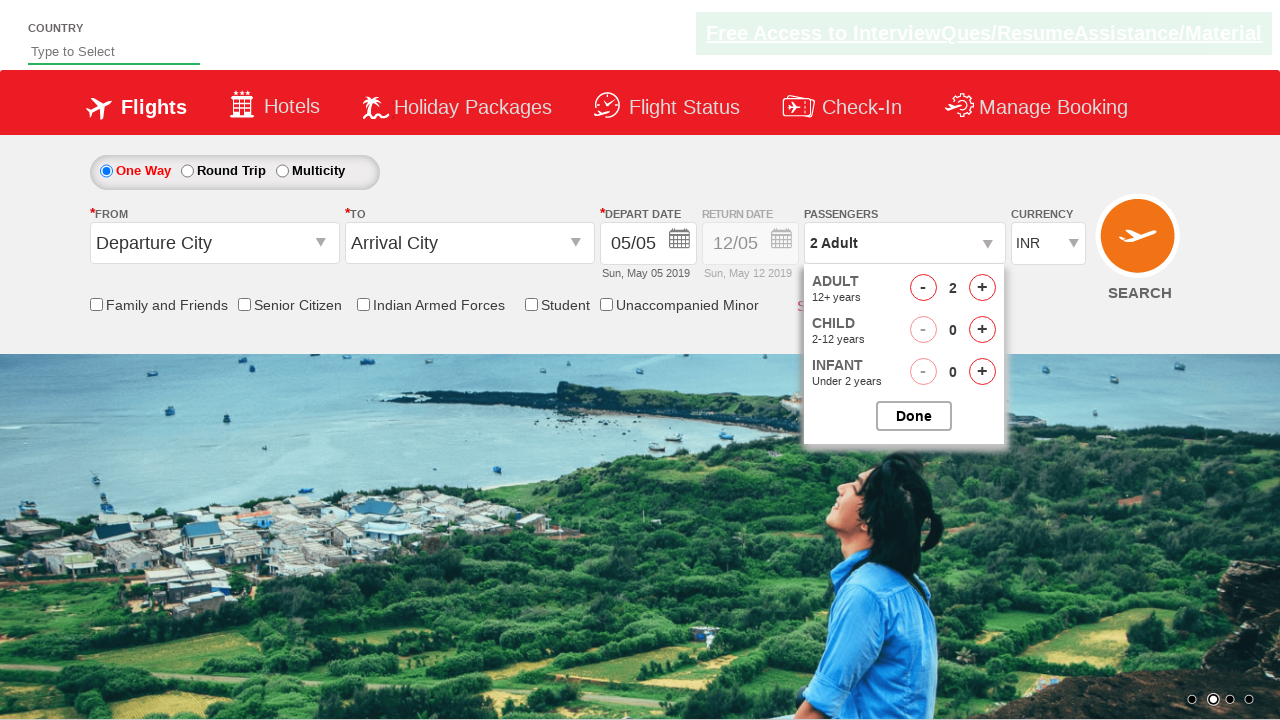

Clicked increase adult button (click 2 of 4) at (982, 288) on #hrefIncAdt
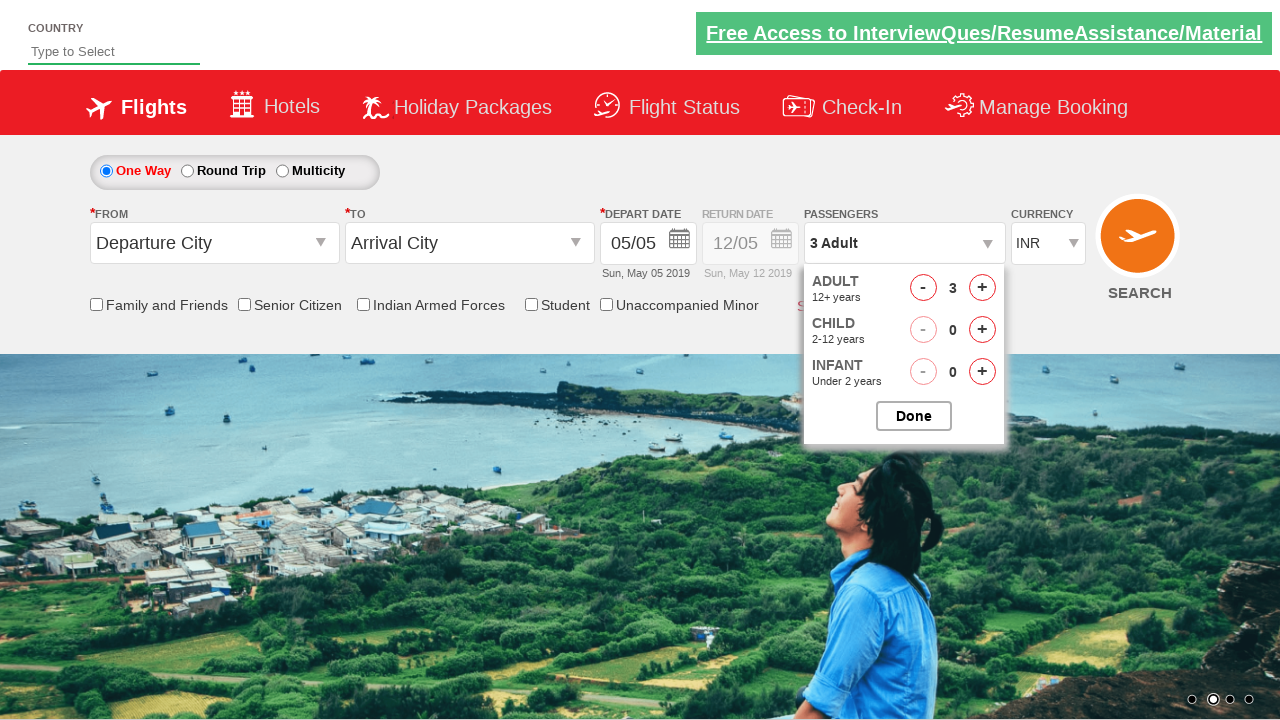

Clicked increase adult button (click 3 of 4) at (982, 288) on #hrefIncAdt
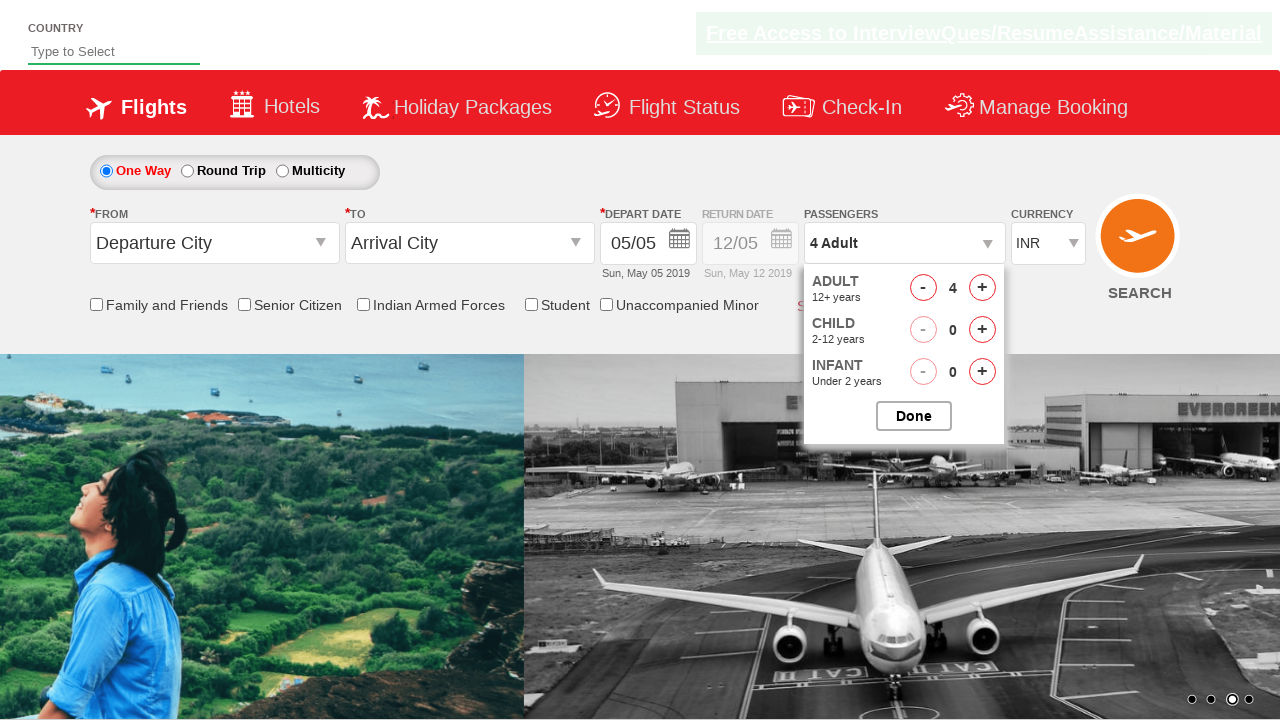

Clicked increase adult button (click 4 of 4) at (982, 288) on #hrefIncAdt
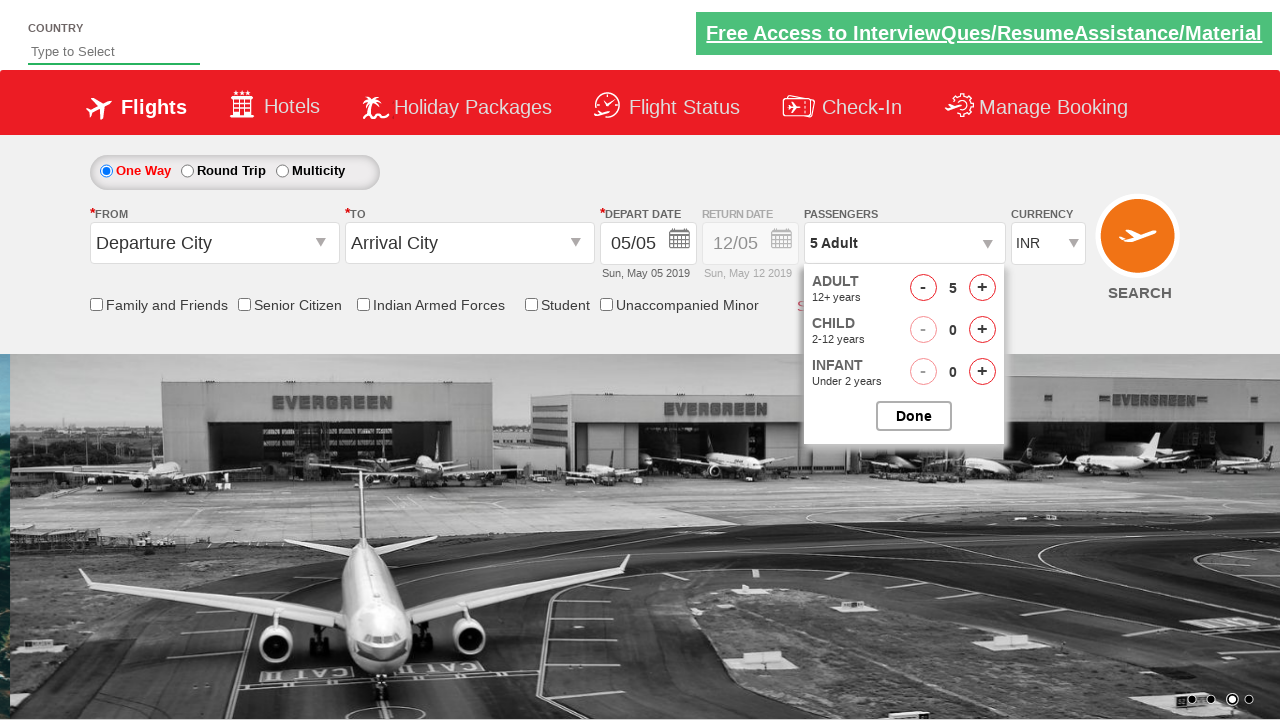

Closed the passenger selection dropdown at (914, 416) on #btnclosepaxoption
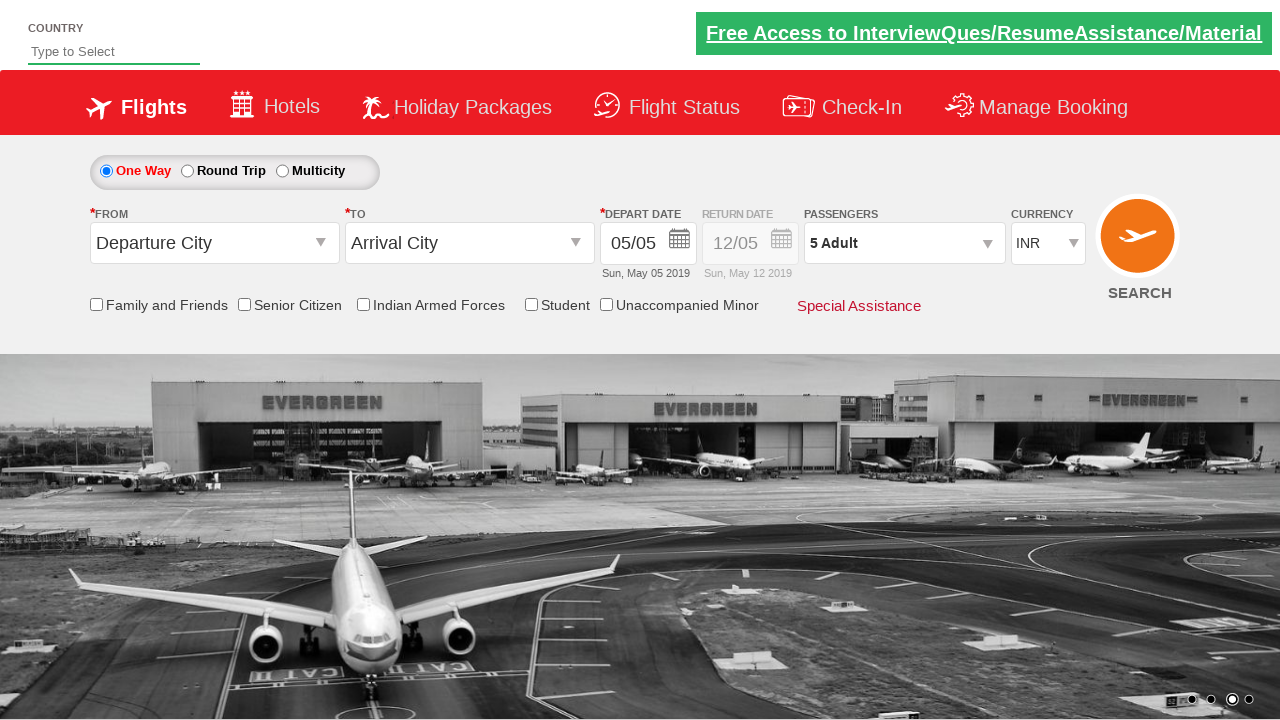

Retrieved initial style attribute of #Div1 before round trip selection
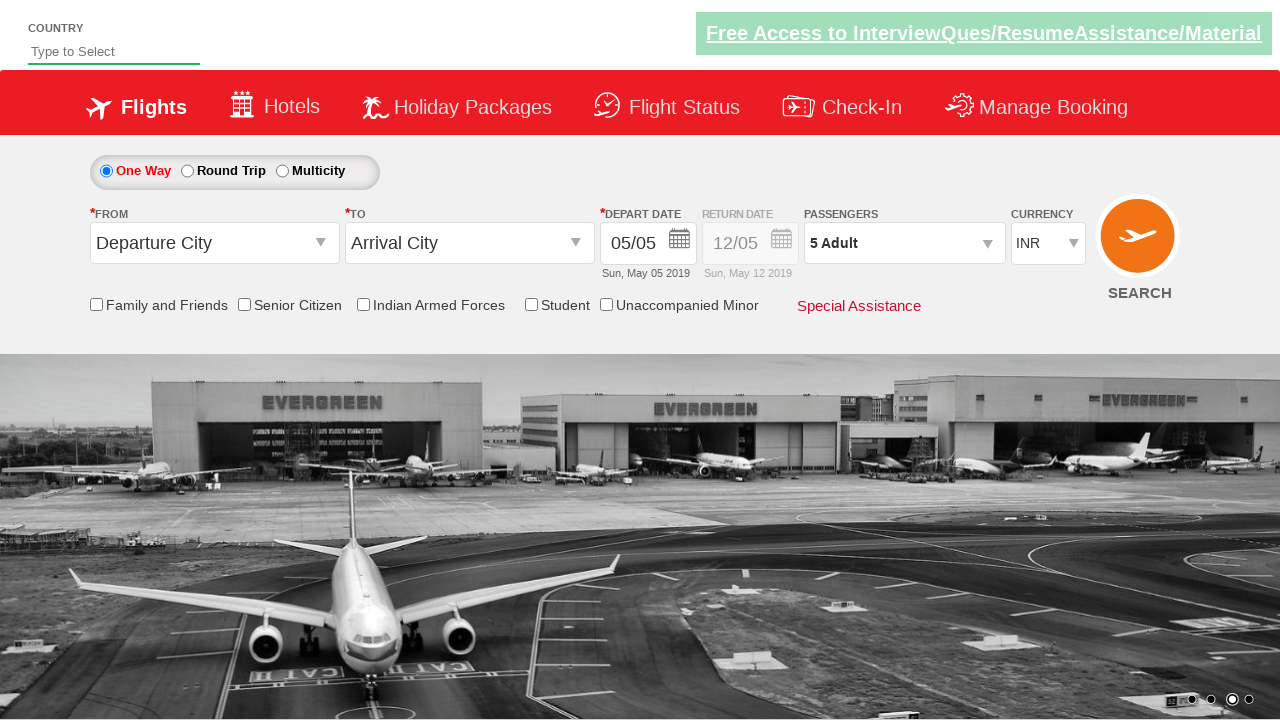

Clicked on round trip radio button at (187, 171) on #ctl00_mainContent_rbtnl_Trip_1
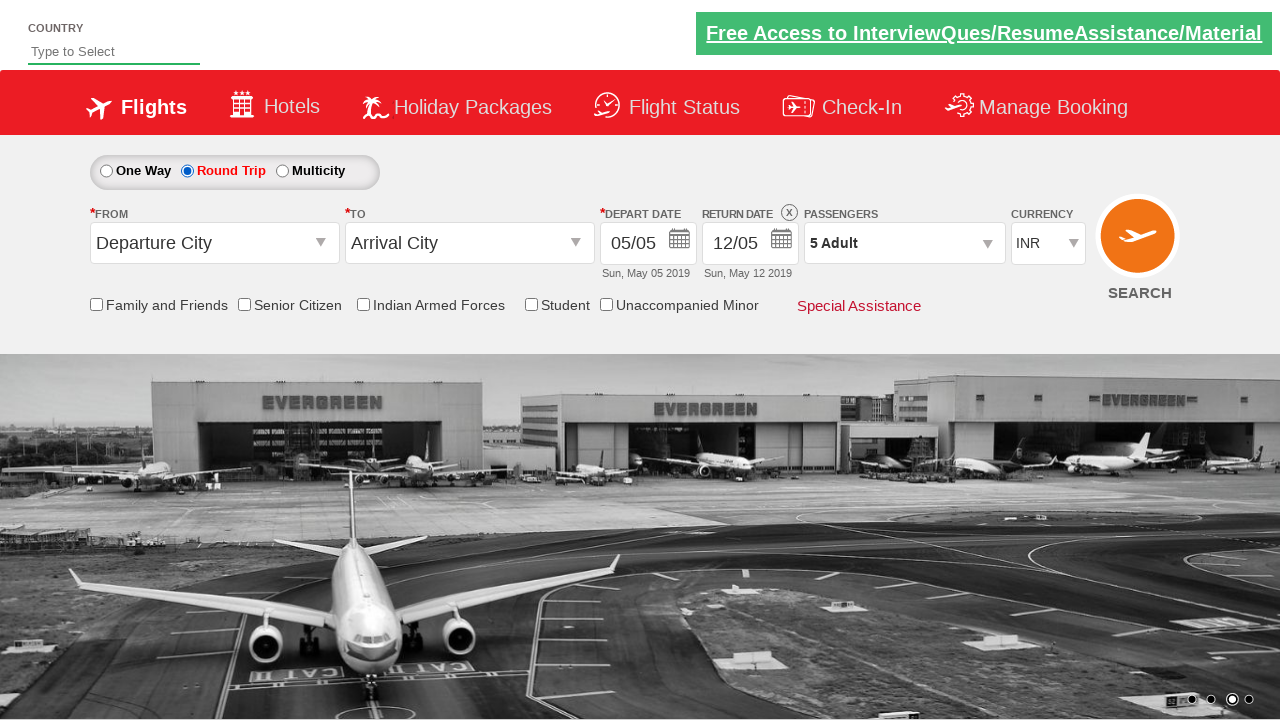

Retrieved updated style attribute of #Div1 after round trip selection
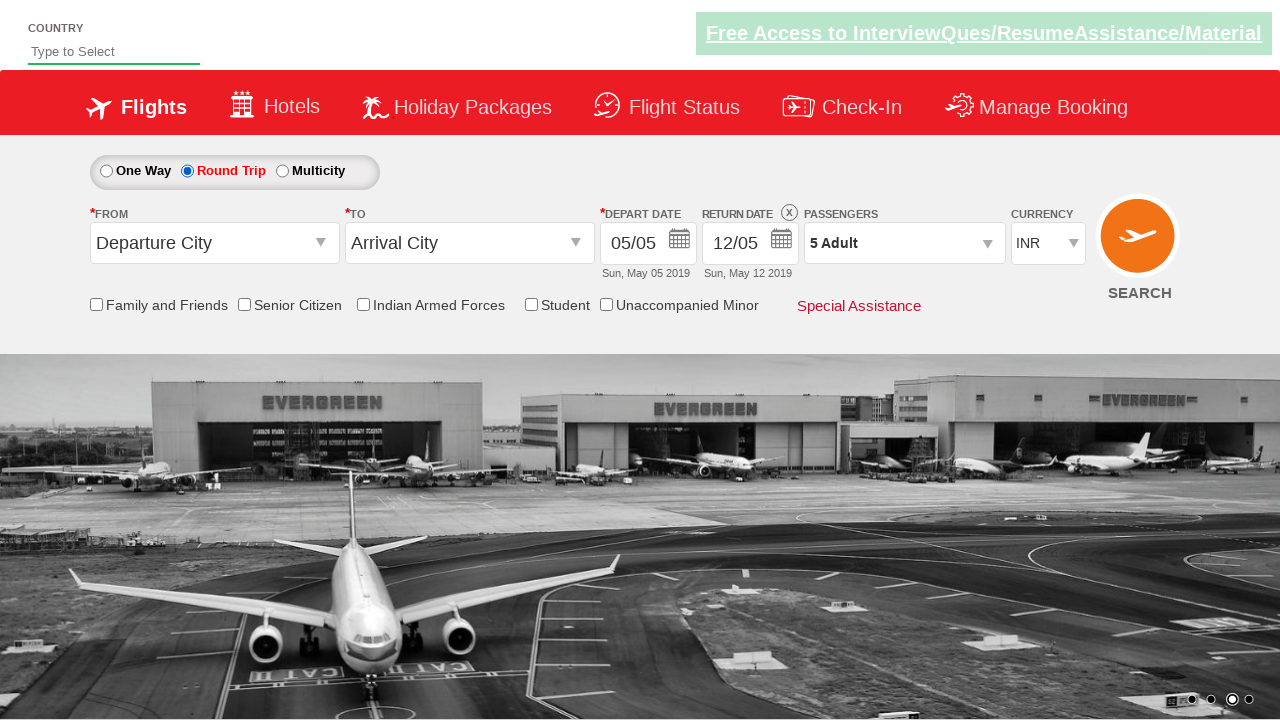

Verified that round trip option is enabled (style contains '1')
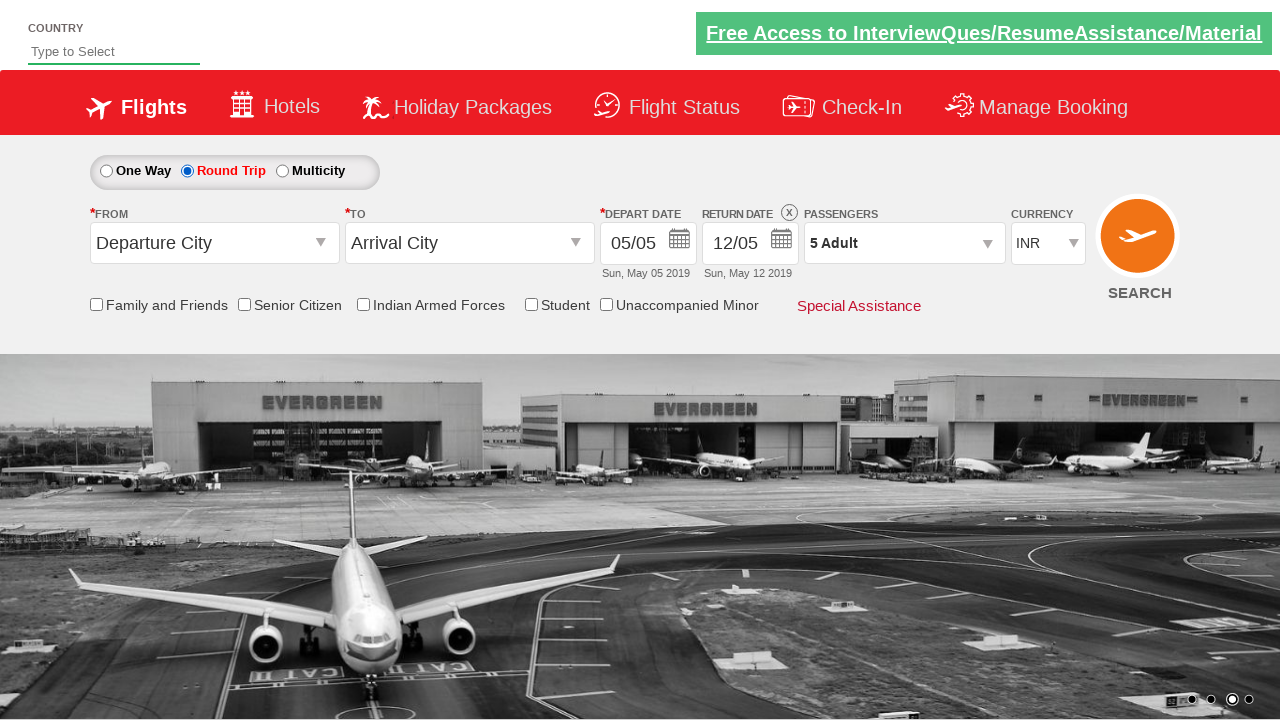

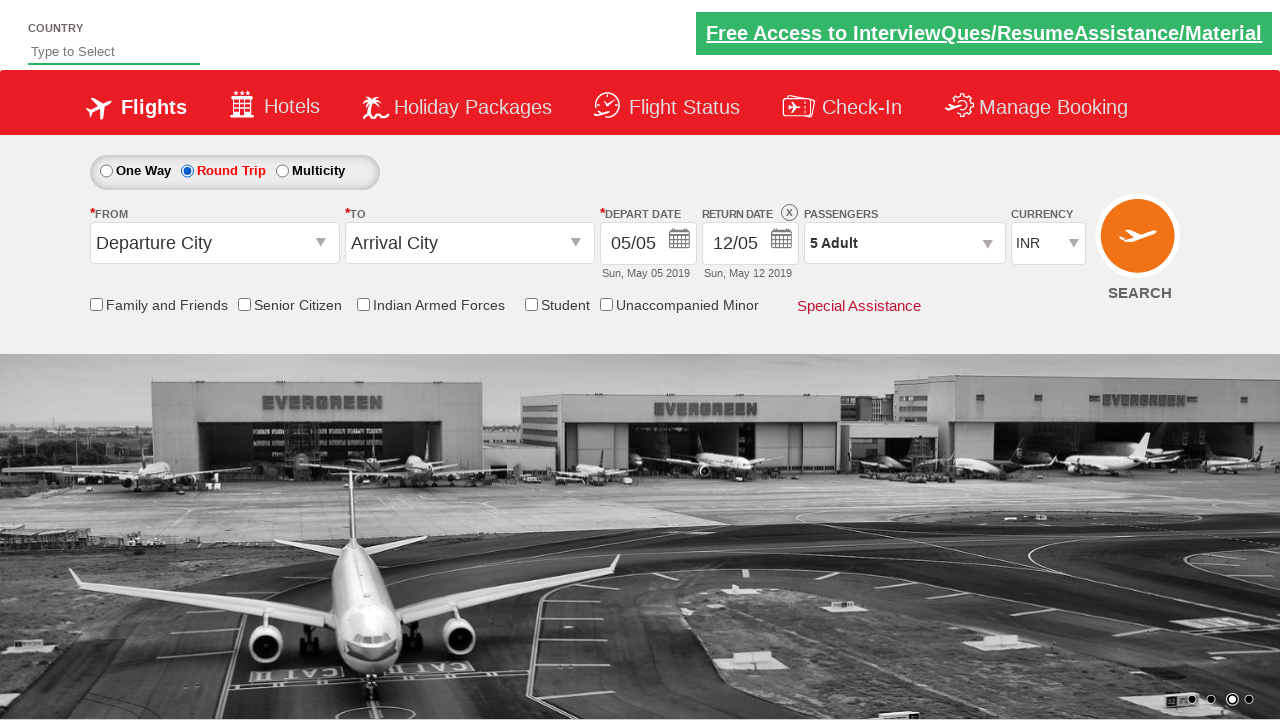